Tests the Bank Manager functionality by adding a new customer, verifying the customer appears in the customer list with correct information, then deleting the customer and verifying deletion.

Starting URL: https://www.globalsqa.com/angularJs-protractor/BankingProject/#/login

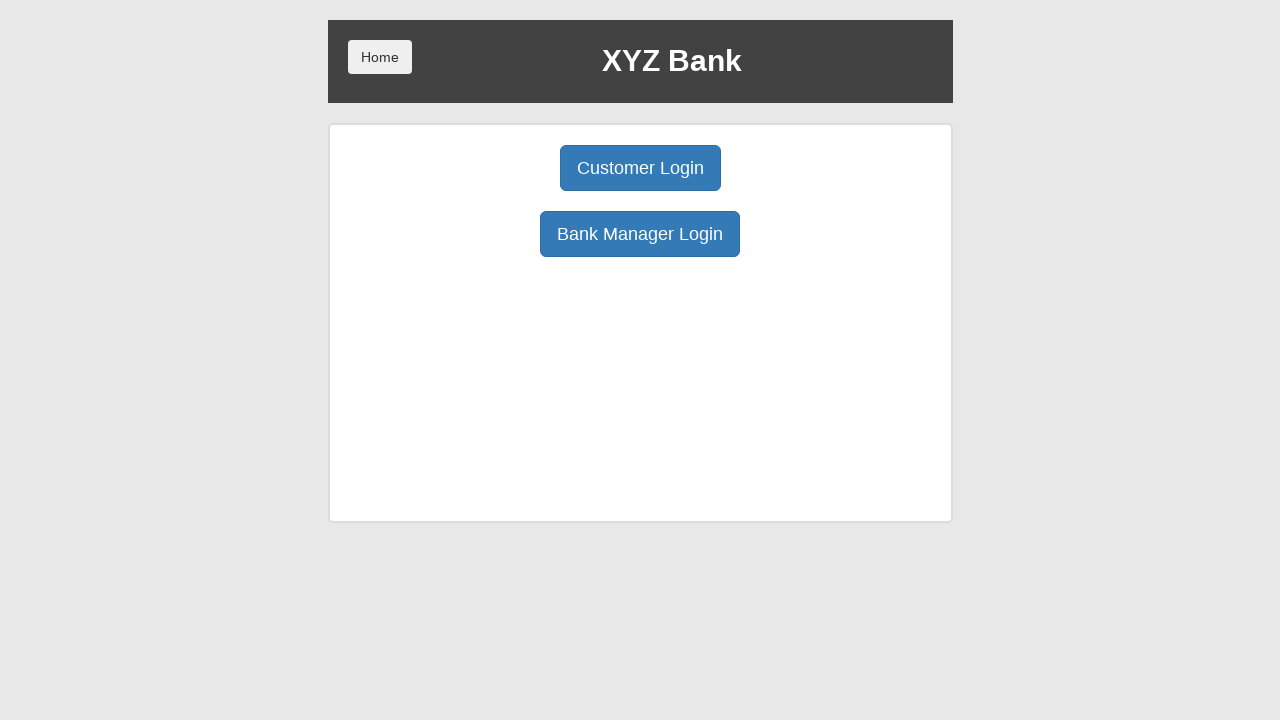

Clicked 'Bank Manager Login' button at (640, 234) on button:has-text('Bank Manager Login')
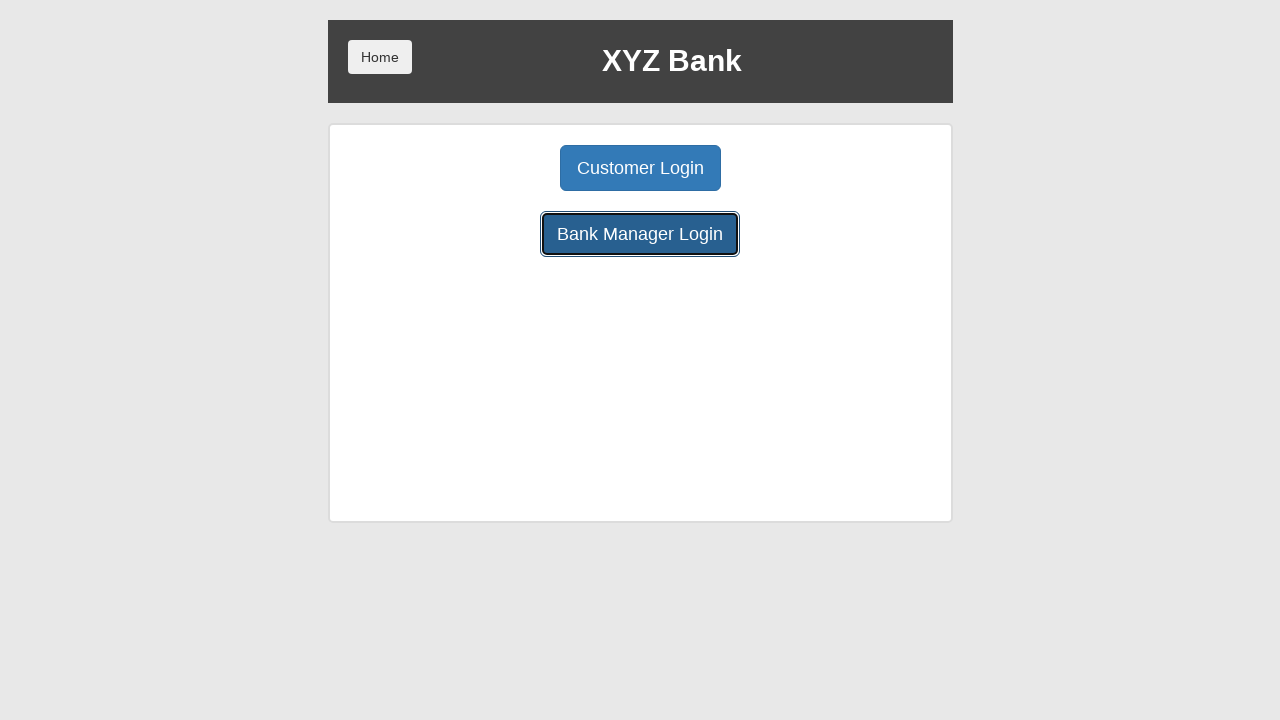

Clicked 'Add Customer' tab at (502, 168) on button:has-text('Add Customer')
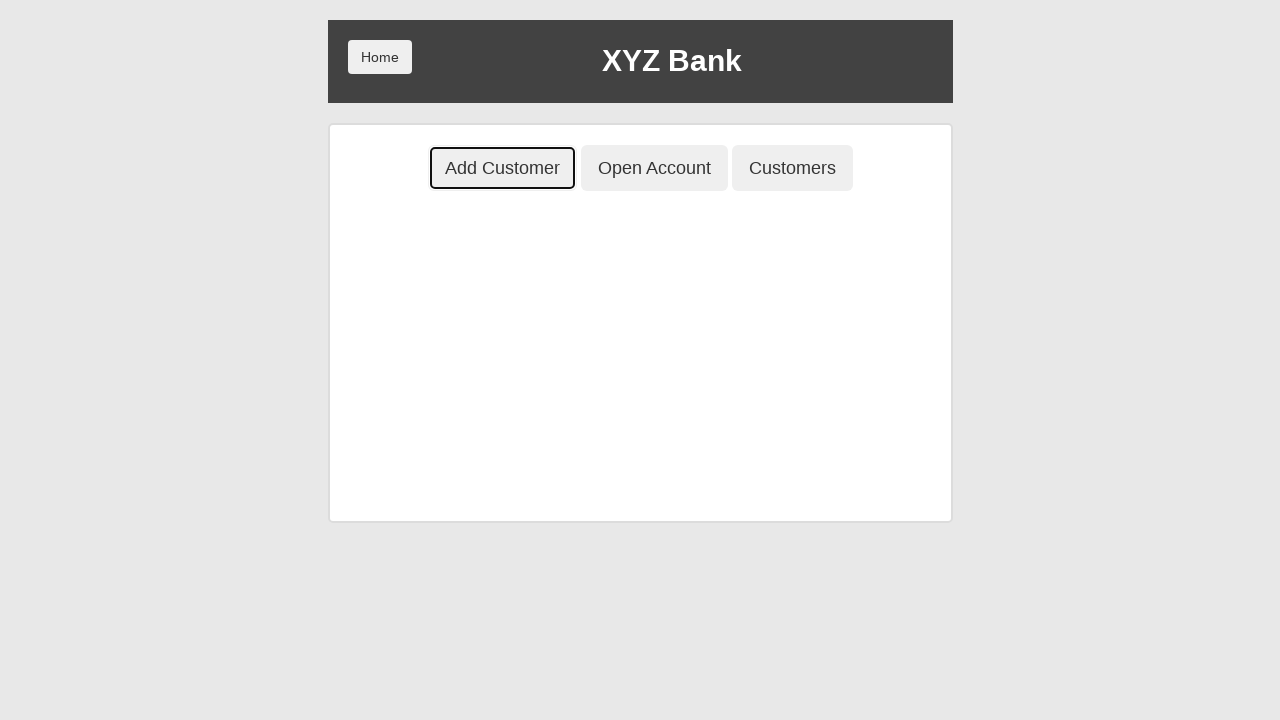

Filled First Name field with 'Michael' on input[placeholder='First Name']
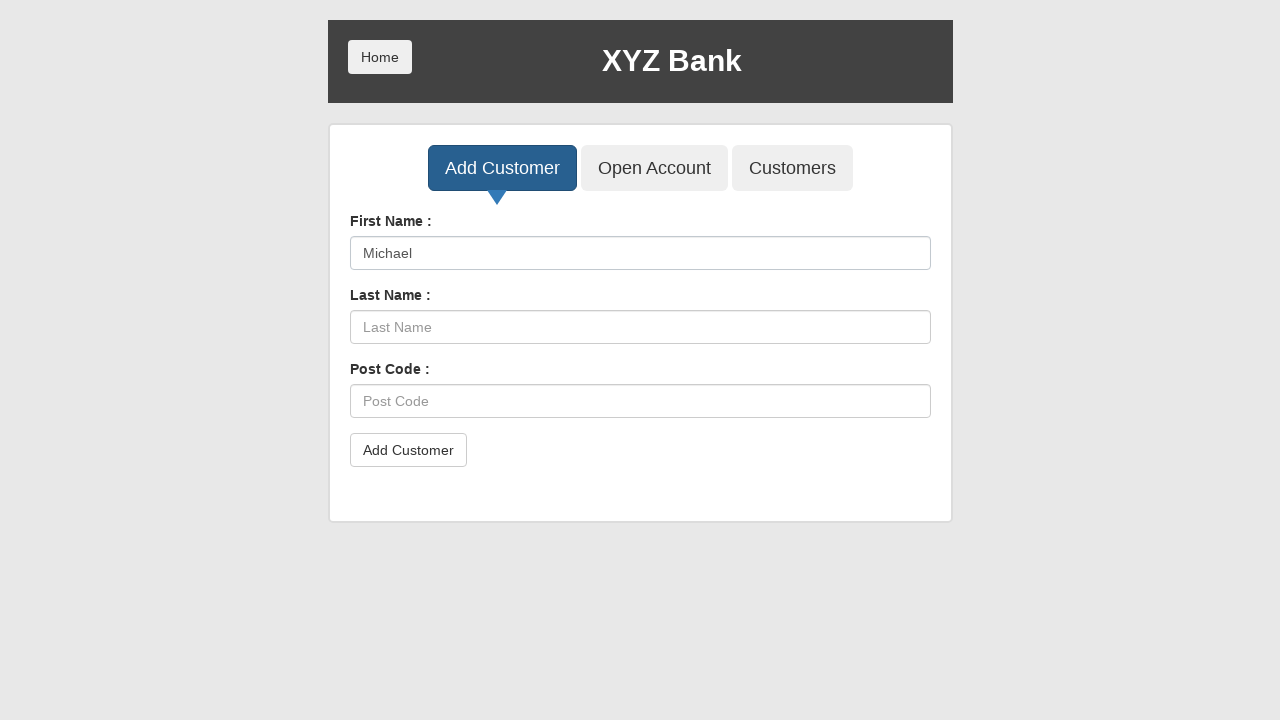

Filled Last Name field with 'Thompson' on input[placeholder='Last Name']
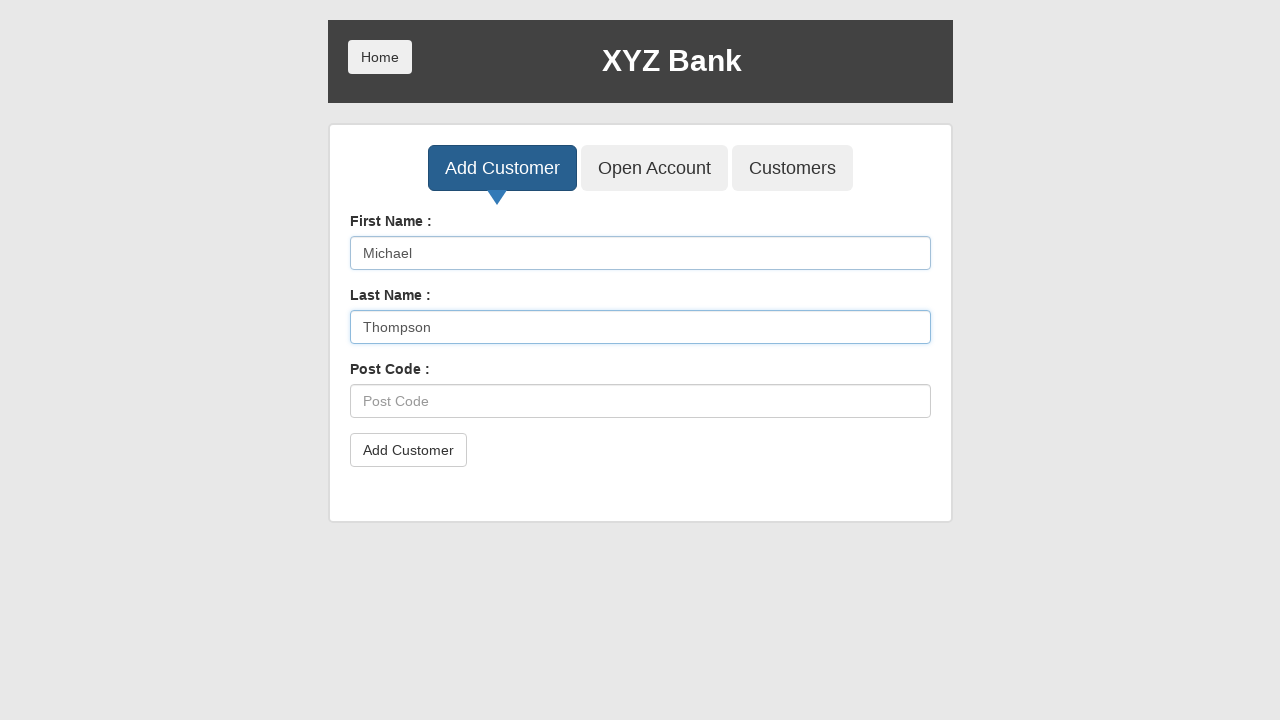

Filled Post Code field with 'E725JB' on input[placeholder='Post Code']
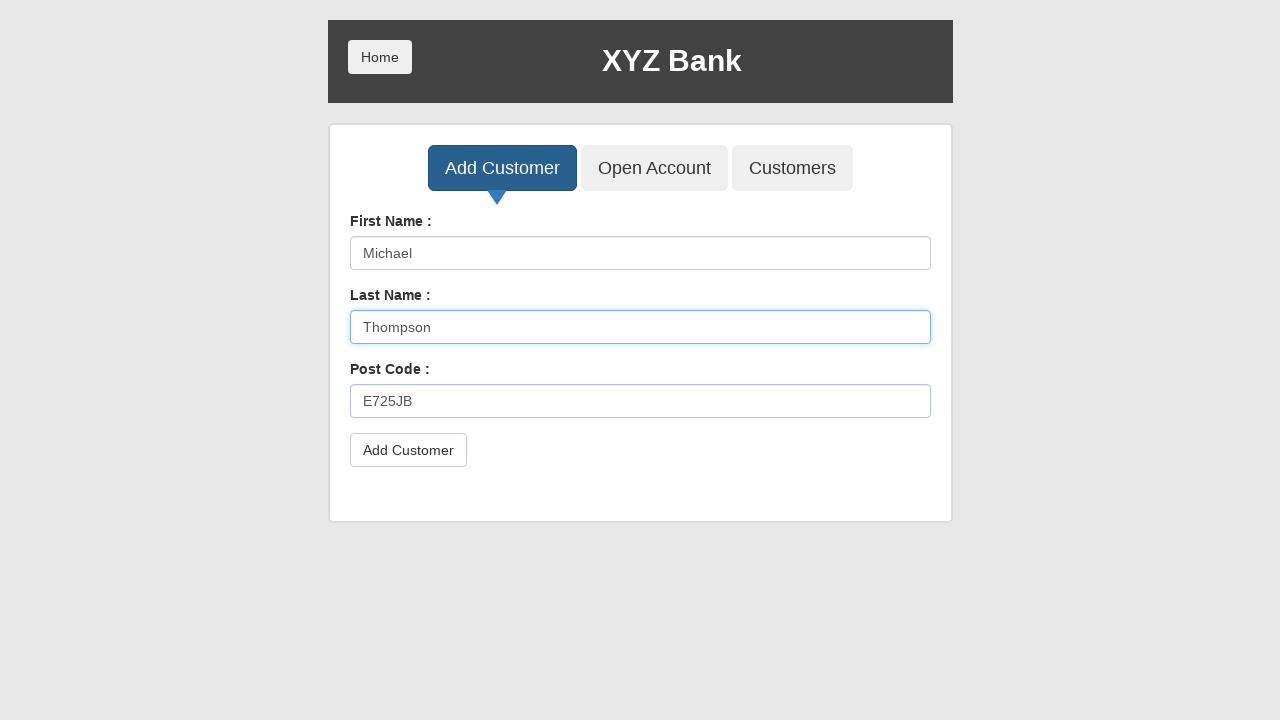

Clicked 'Add Customer' submit button at (408, 450) on button[type='submit']:has-text('Add Customer')
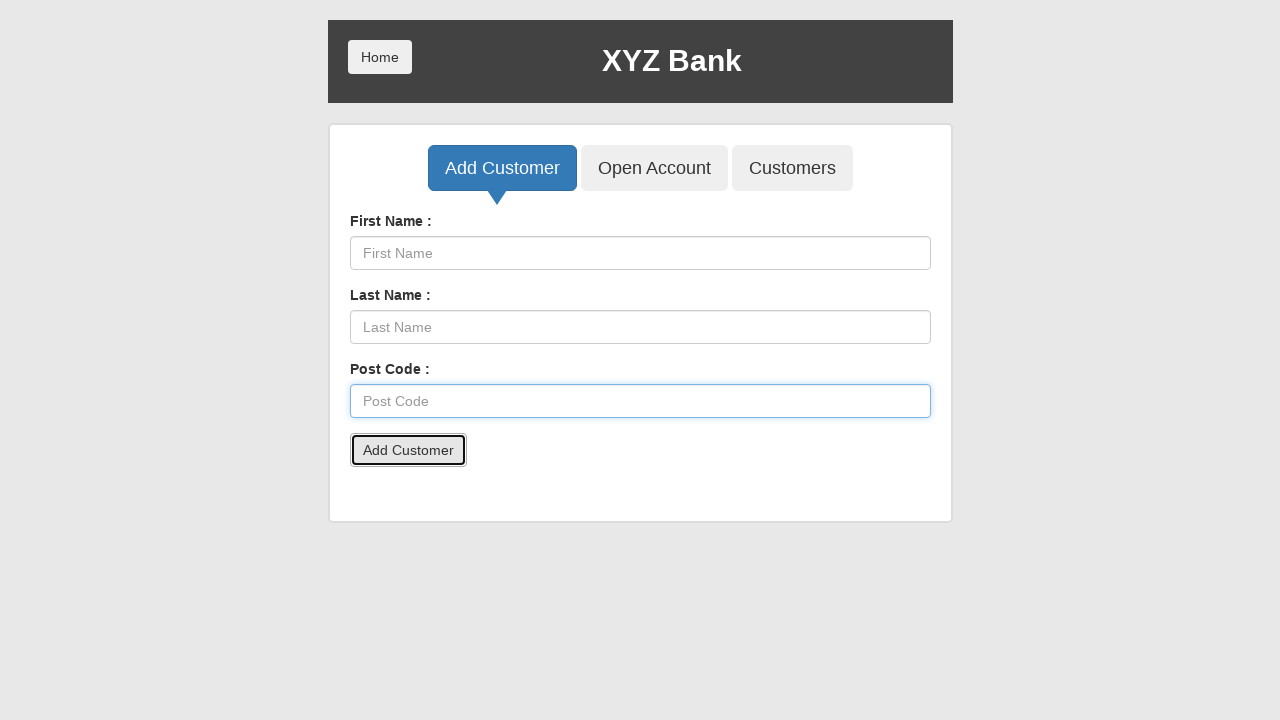

Accepted alert dialog popup
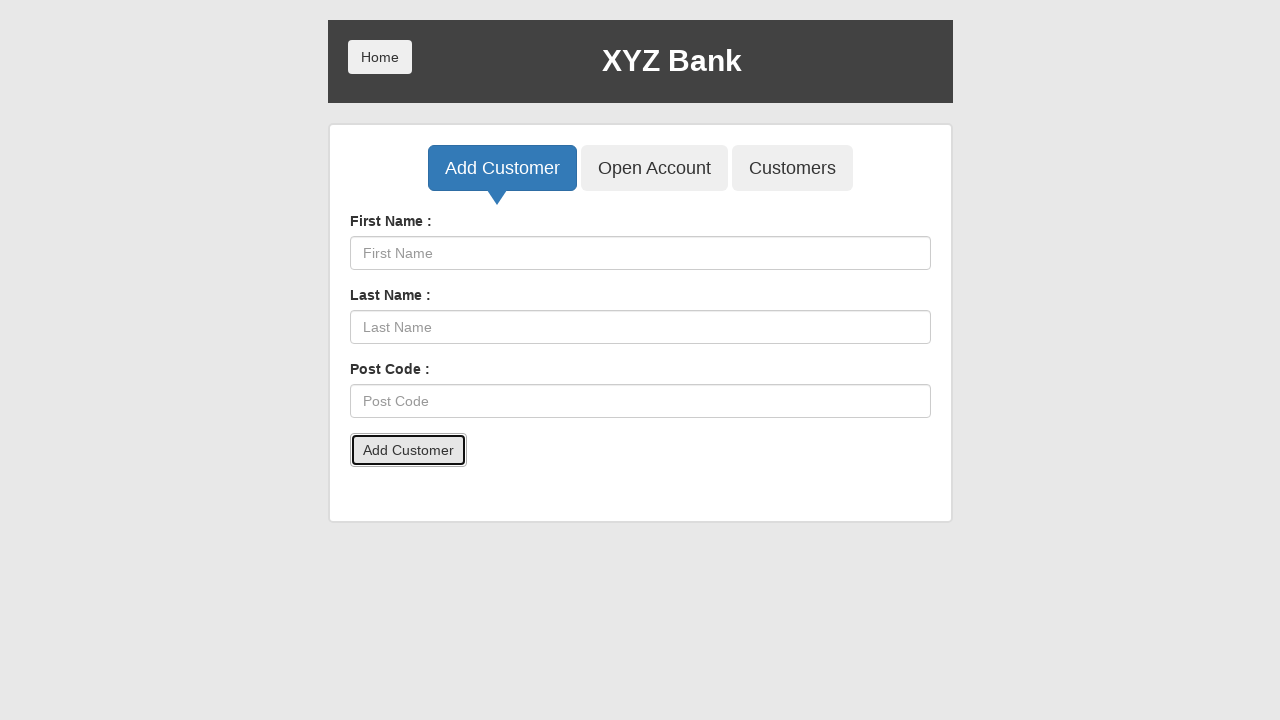

Waited 500ms for alert handling to complete
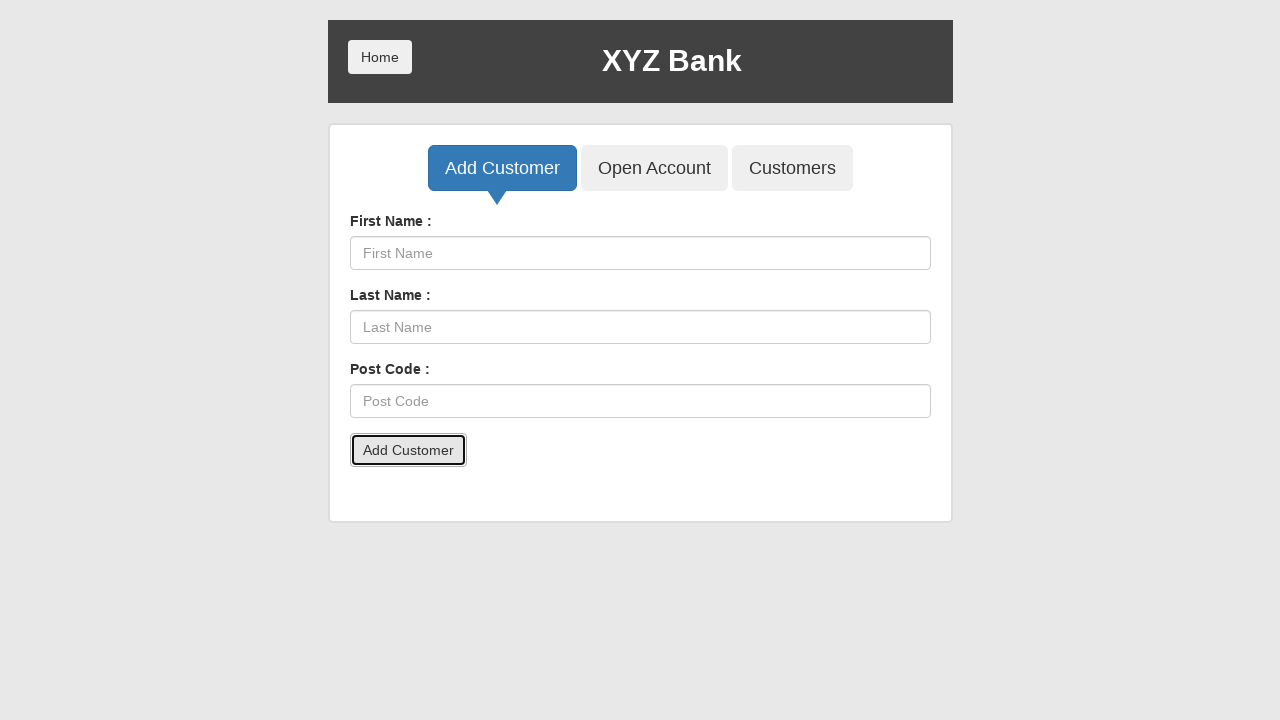

Clicked 'Customers' tab at (792, 168) on button:has-text('Customers')
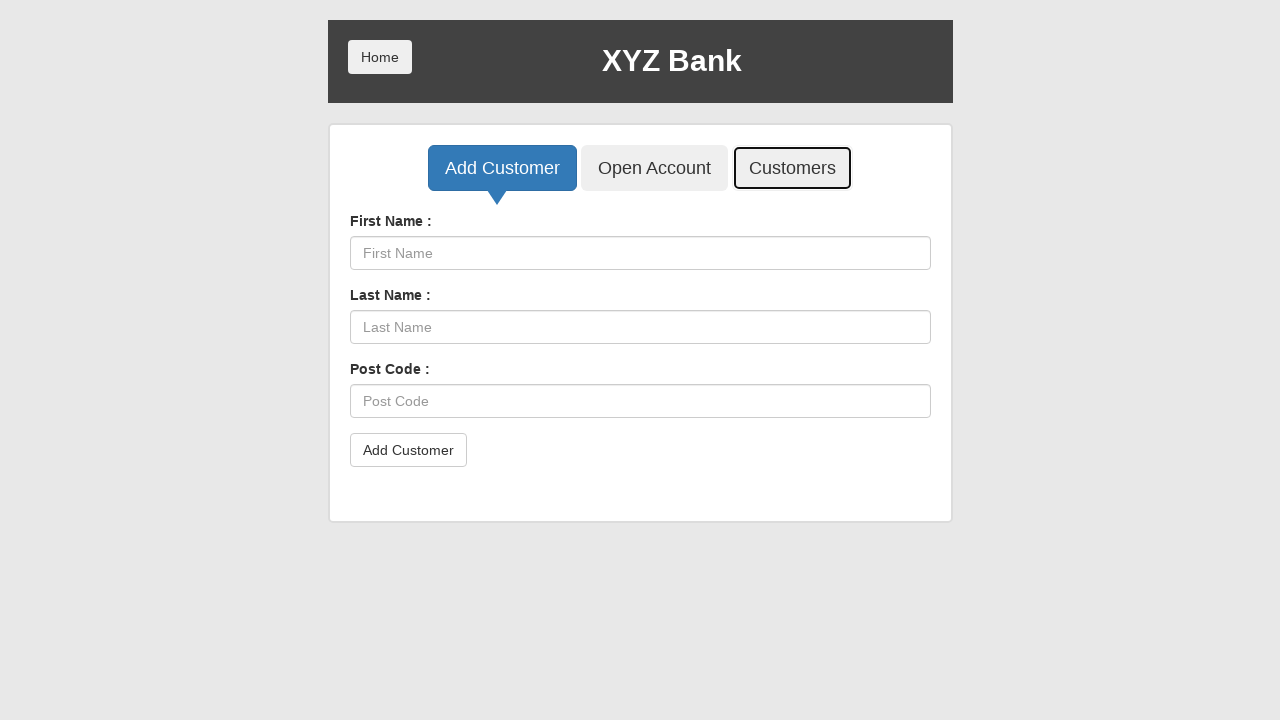

Filled search field with 'Michael' to find customer on input[placeholder='Search Customer']
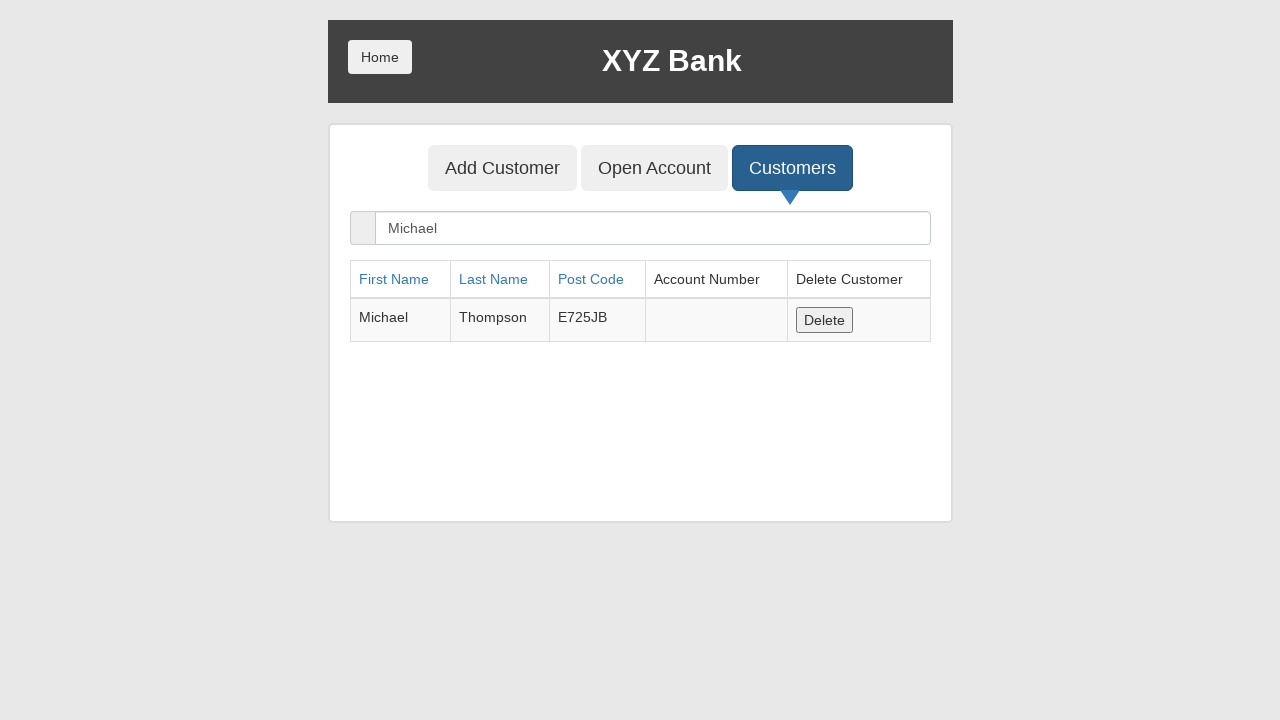

Customer table rows loaded
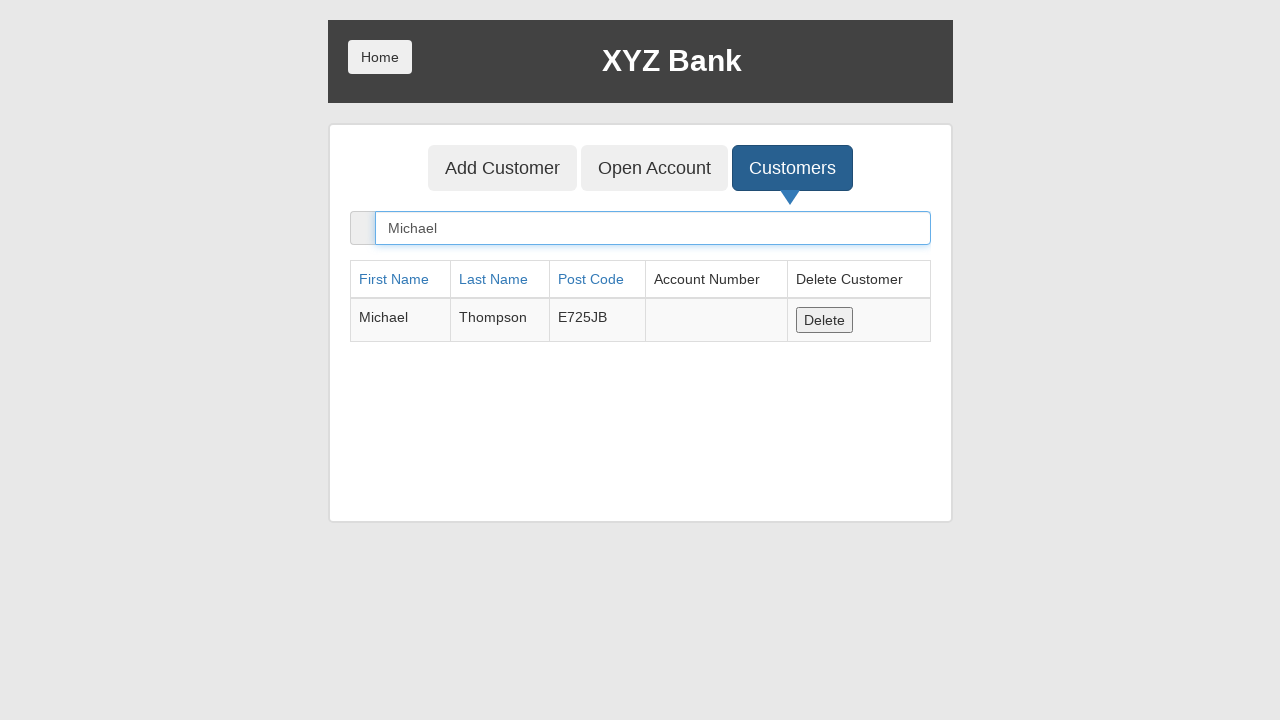

Verified customer 'Michael' appears in customer list
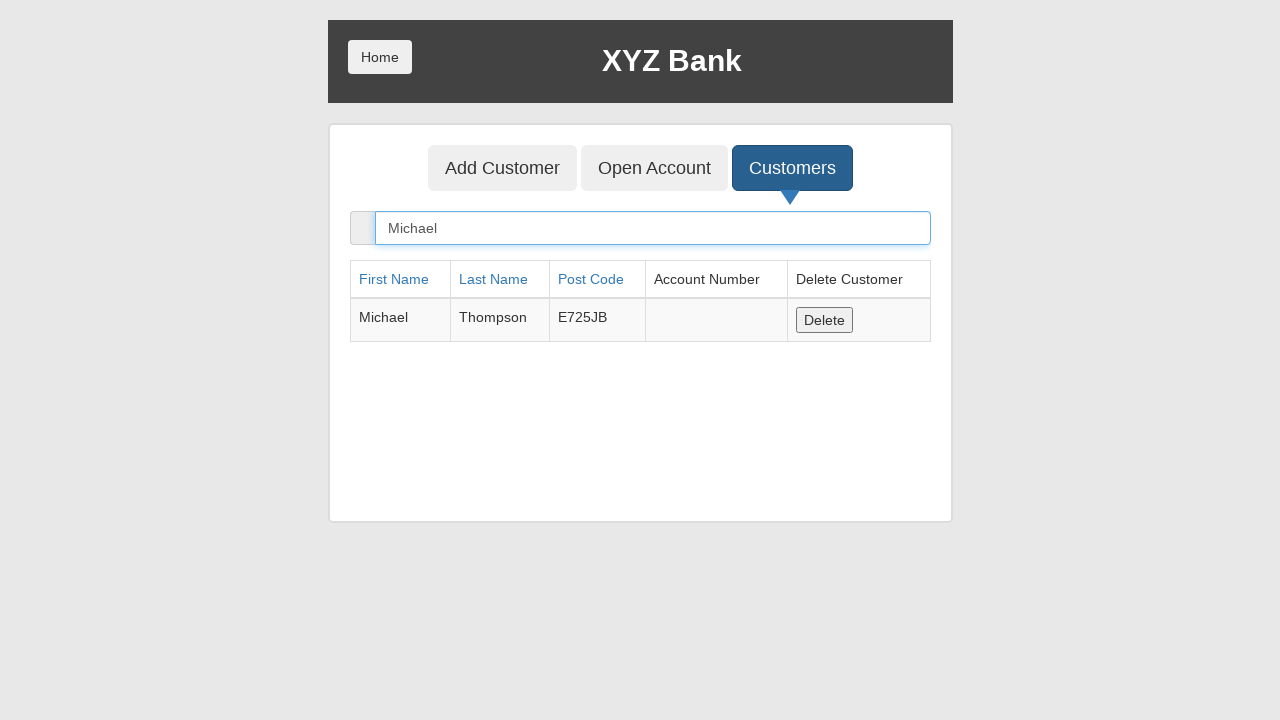

Clicked 'Delete' button to remove customer at (824, 320) on button:has-text('Delete')
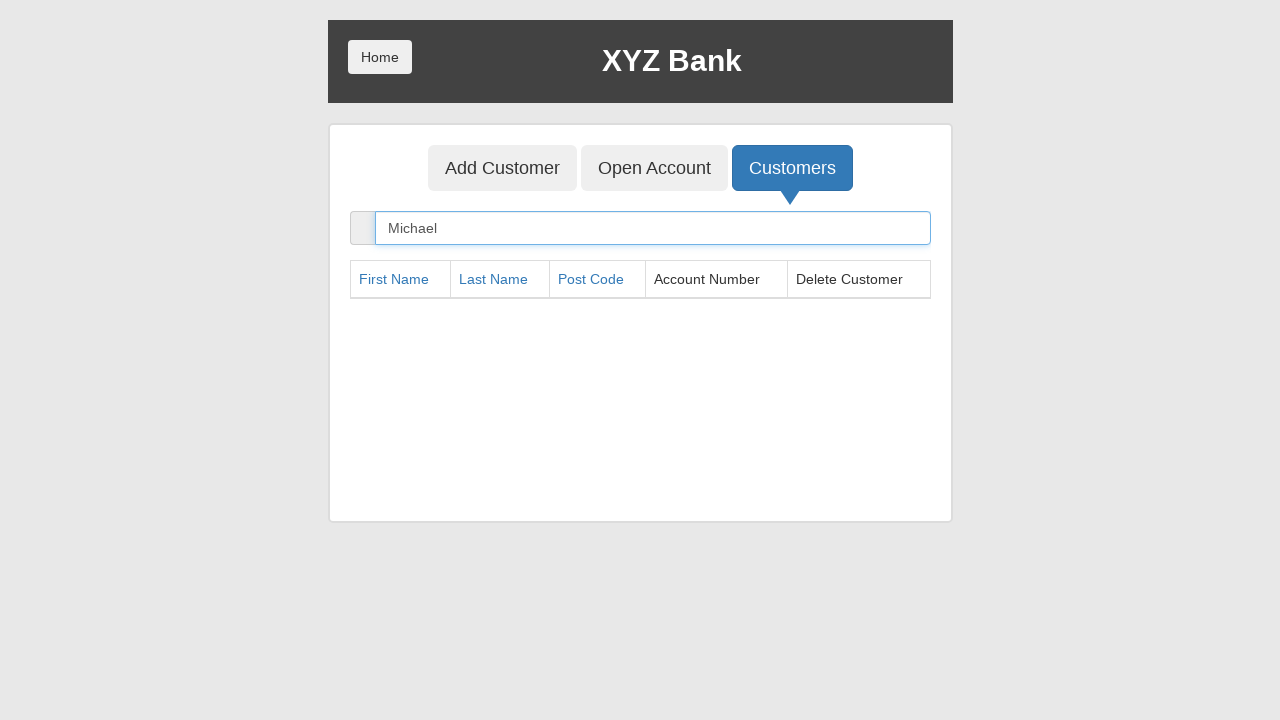

Cleared and refilled search field with 'Michael' to verify deletion on input[placeholder='Search Customer']
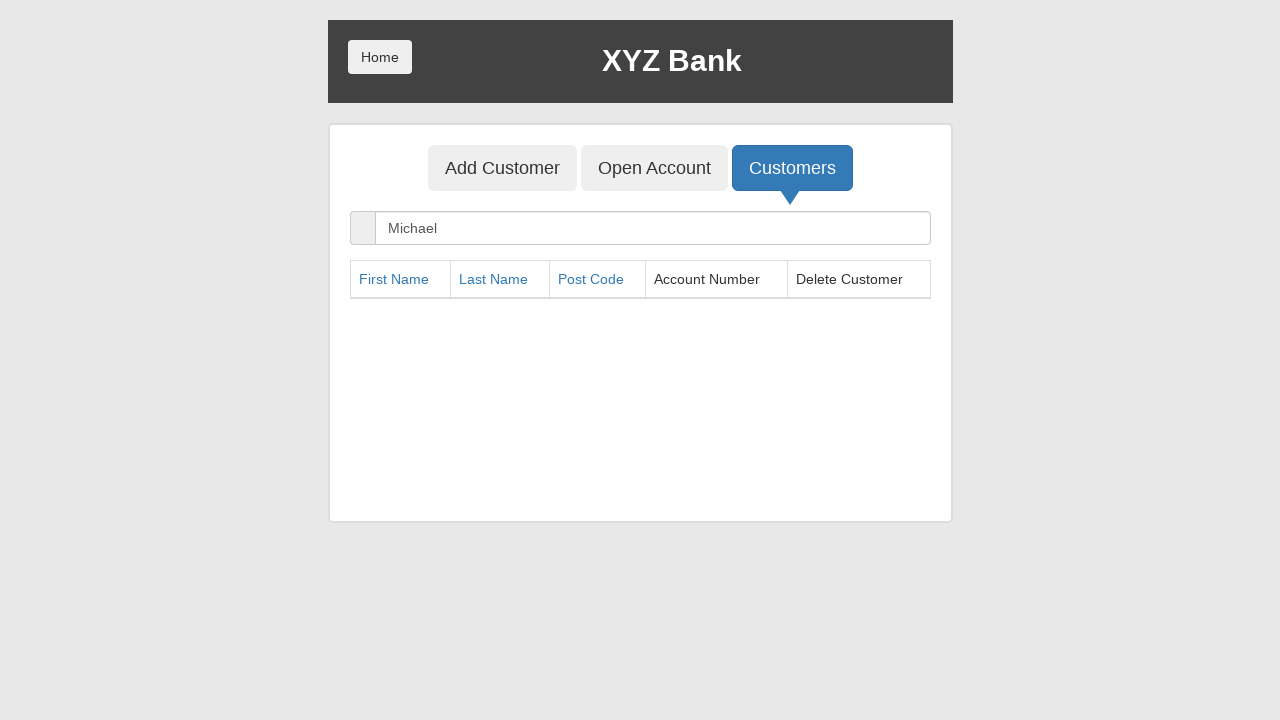

Waited 500ms for customer list table to update after deletion
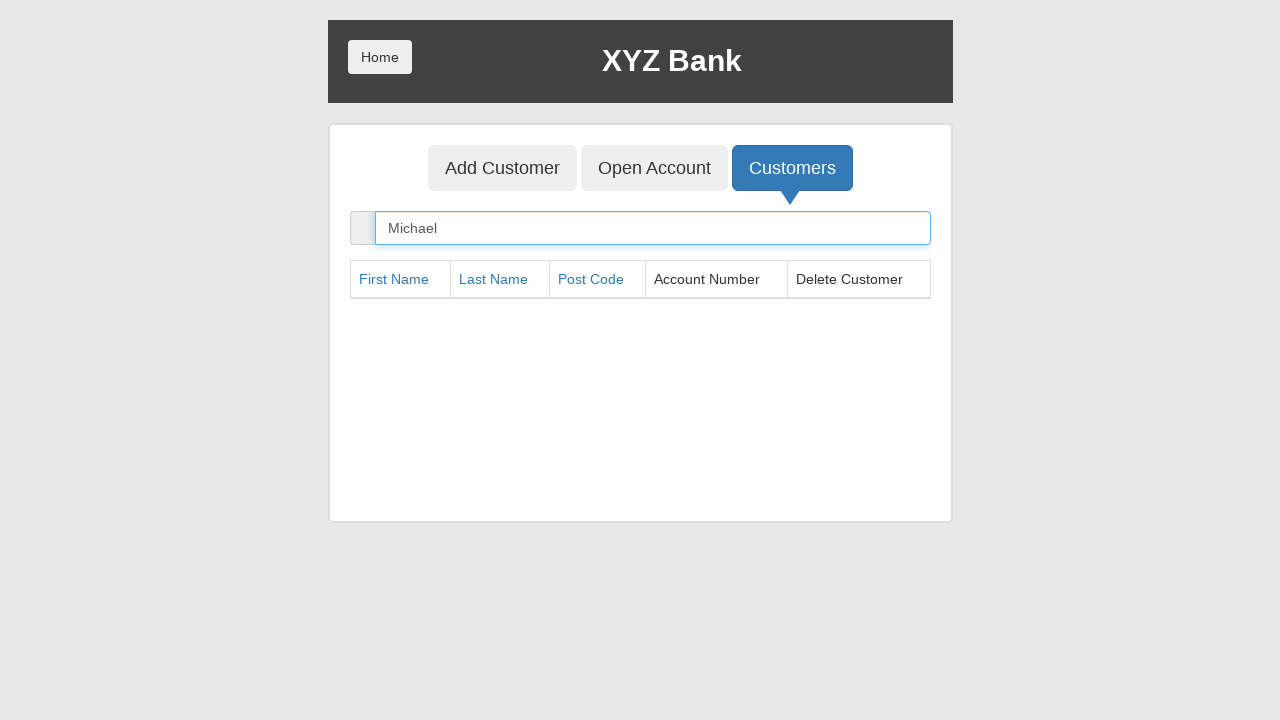

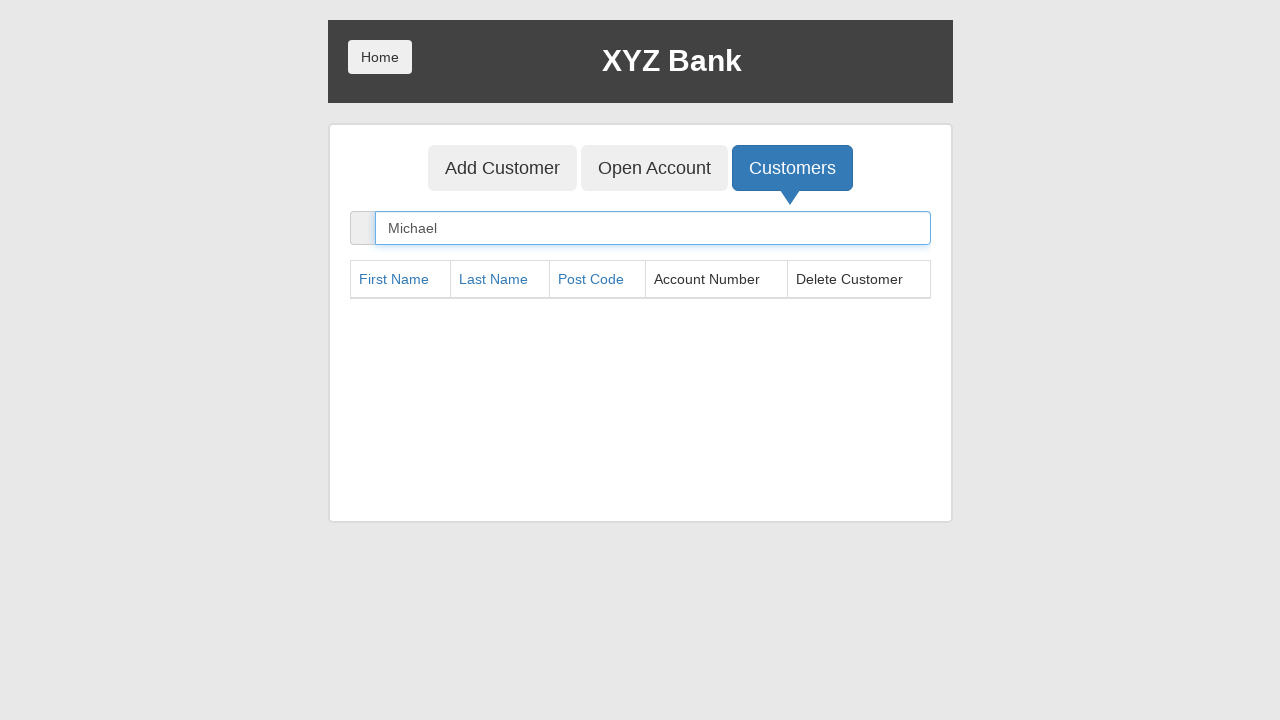